Tests iframe handling by switching to an embedded iframe, verifying text content is visible, then switching back to the parent frame and clicking a link

Starting URL: https://the-internet.herokuapp.com/iframe

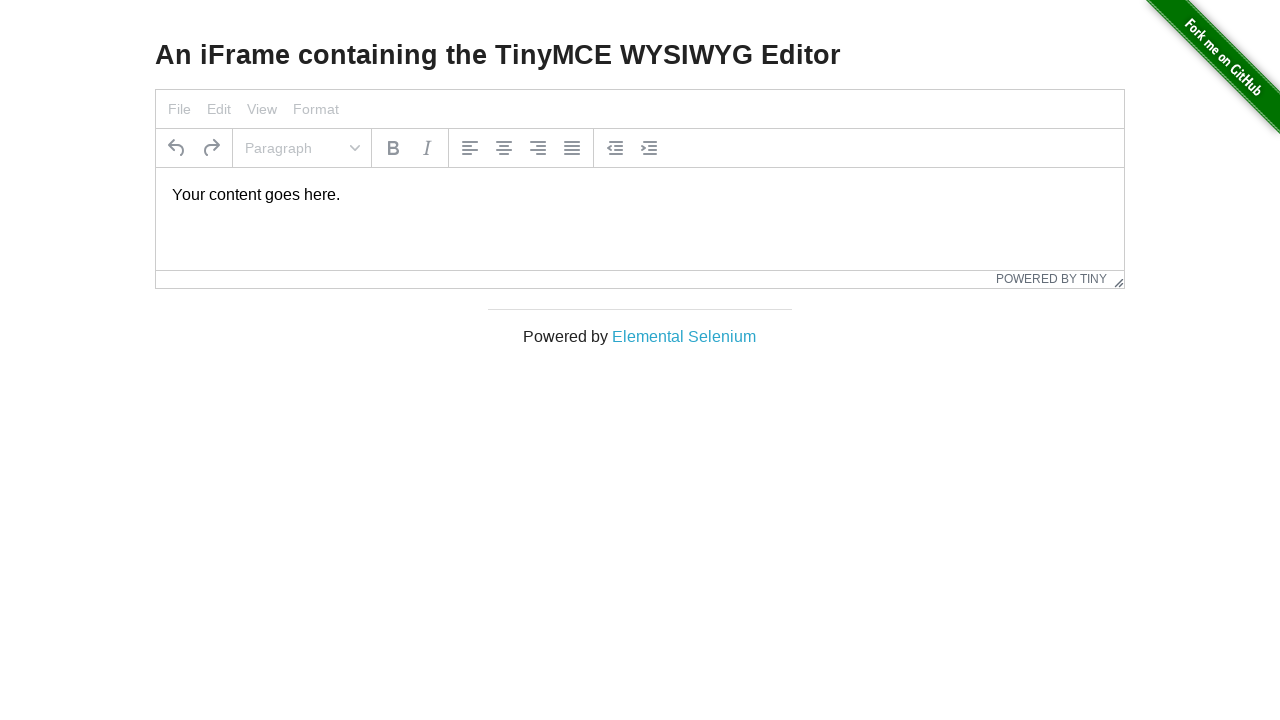

Located iframe with id 'mce_0_ifr'
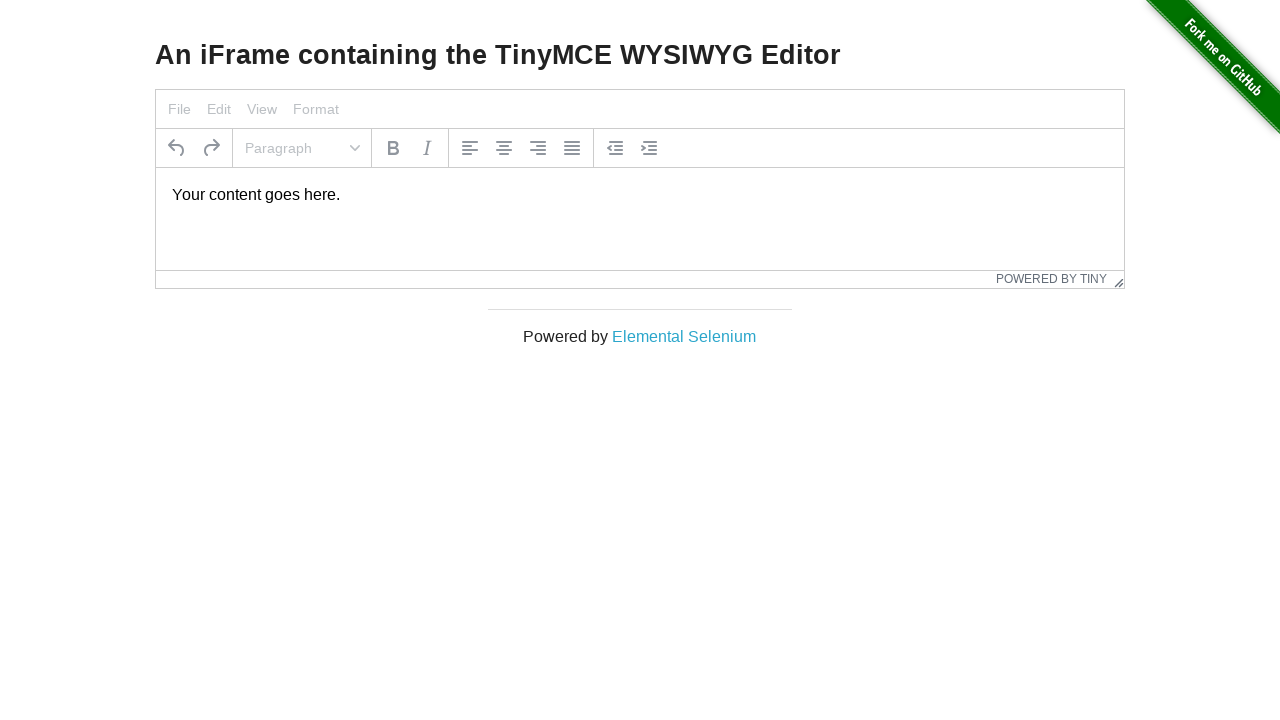

Located paragraph element within iframe
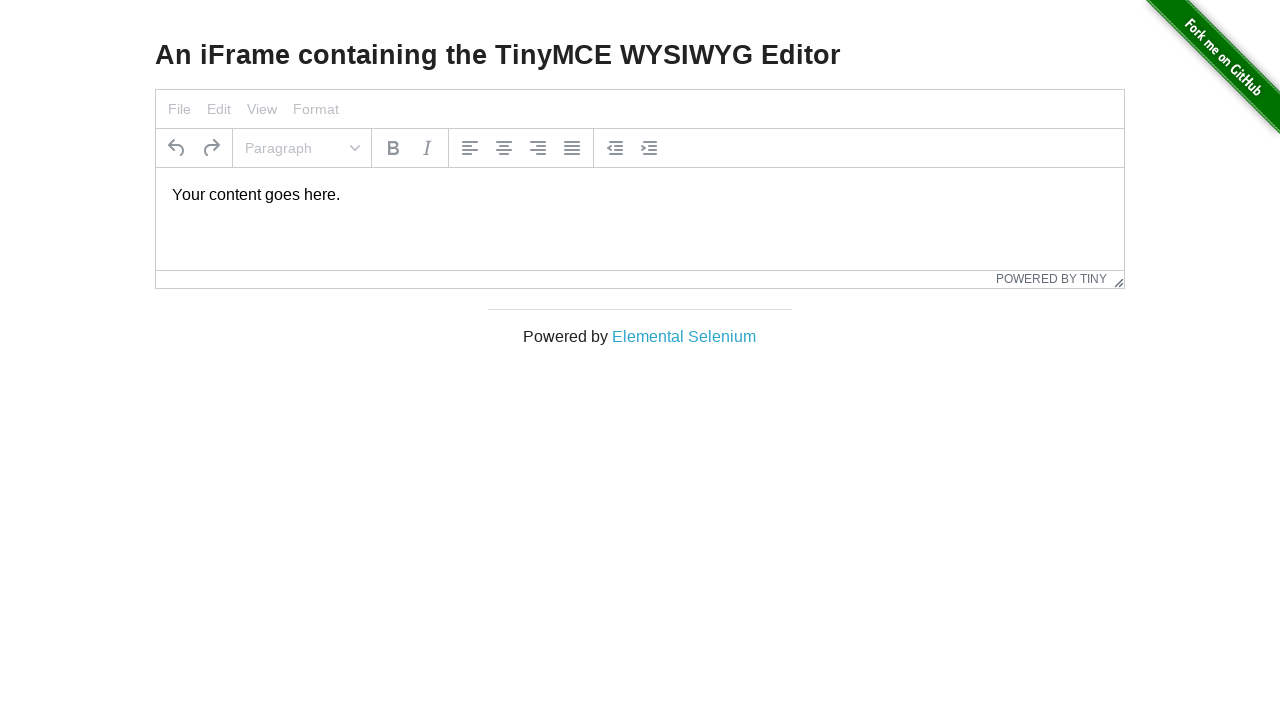

Verified paragraph text content is visible in iframe
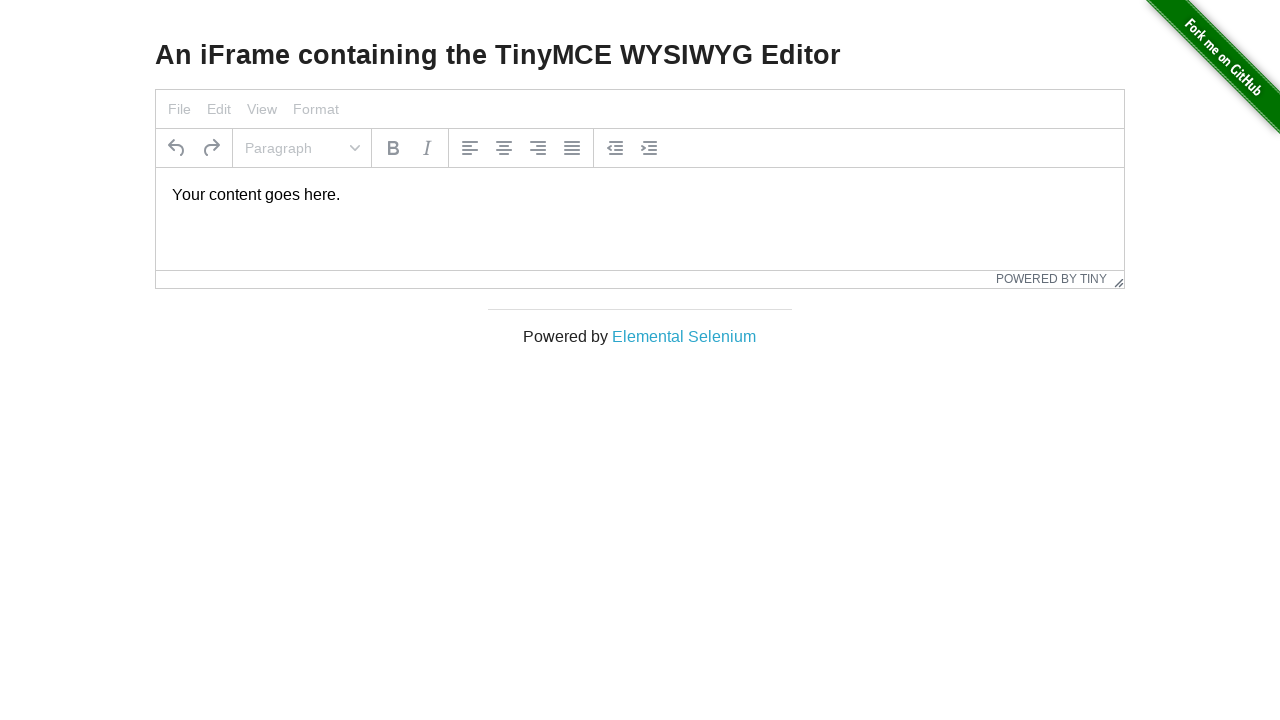

Clicked on 'Elemental Selenium' link in parent frame at (684, 336) on text=Elemental Selenium
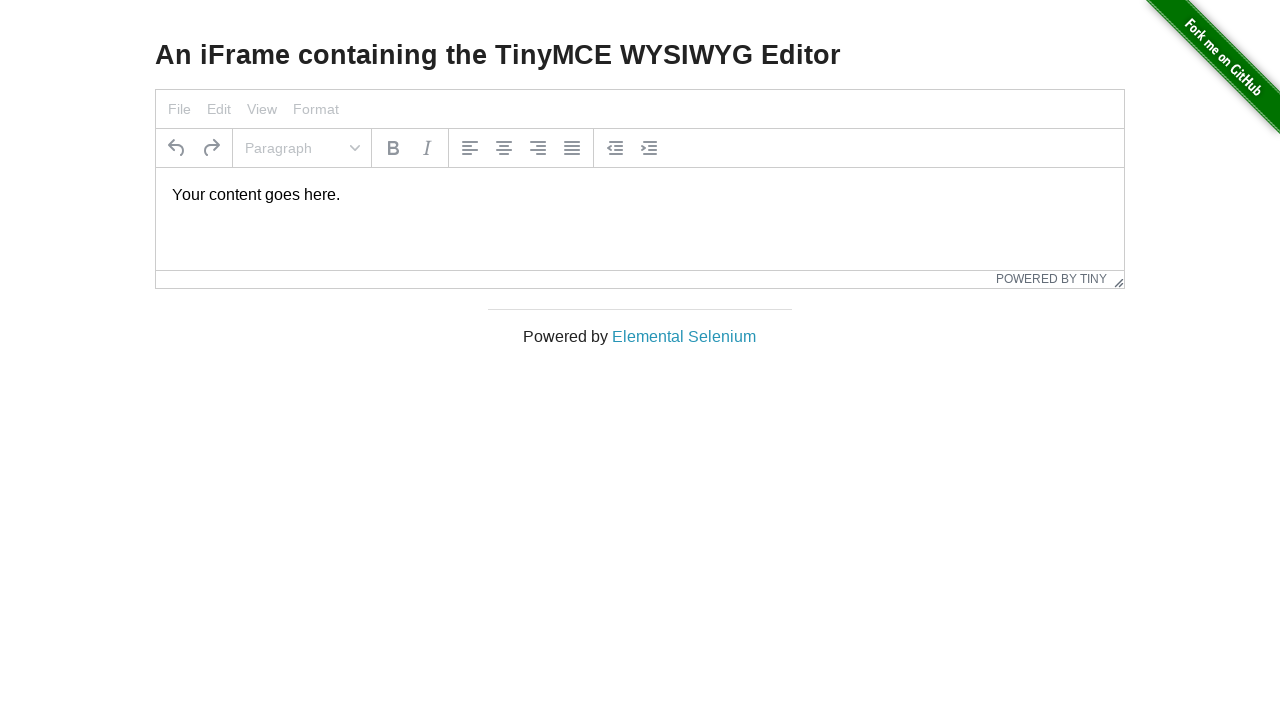

Page finished loading after clicking link
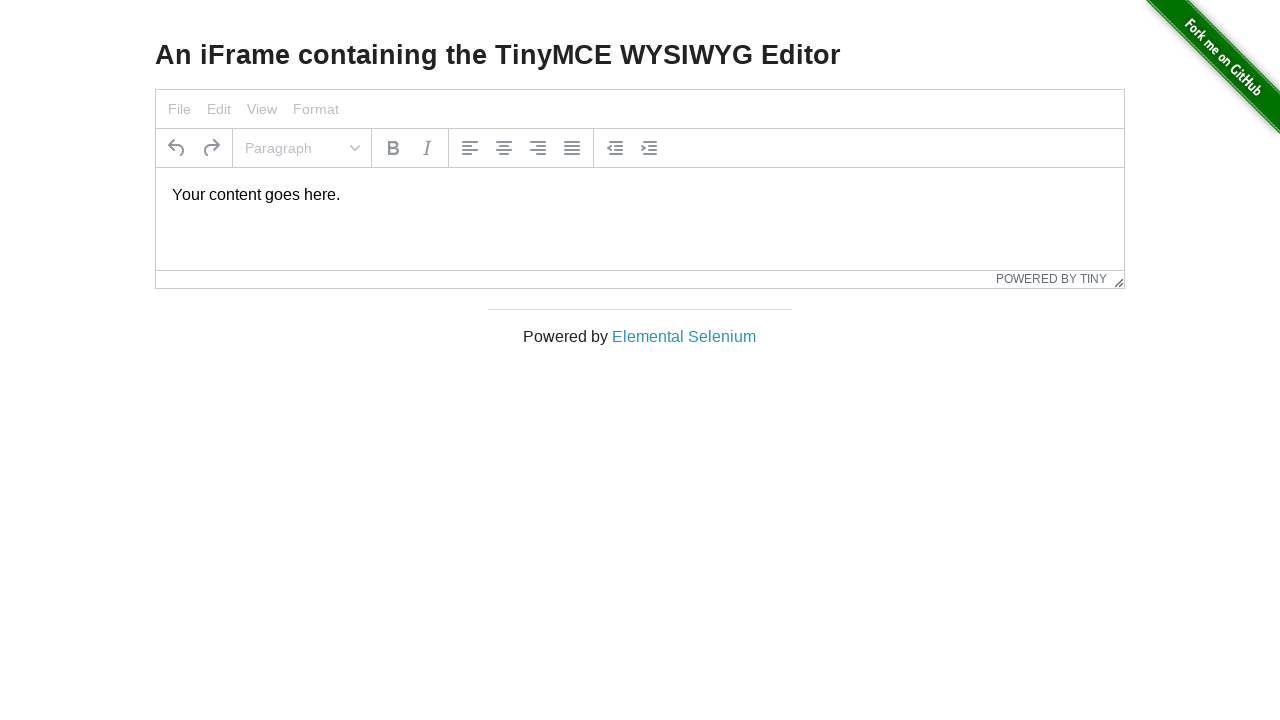

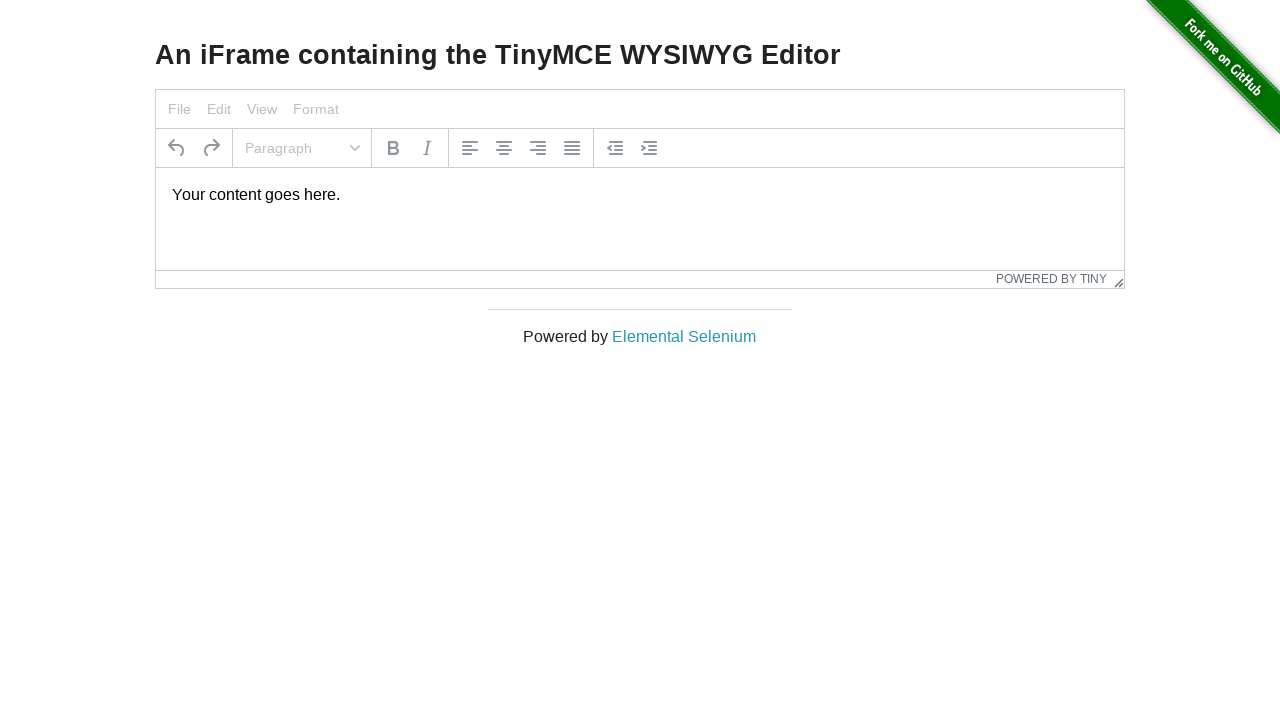